Tests JavaScript alert functionality including simple alerts, confirm dialogs (accept and dismiss), and prompt dialogs with text input. Also tests browser zoom functionality via JavaScript execution.

Starting URL: https://the-internet.herokuapp.com/javascript_alerts

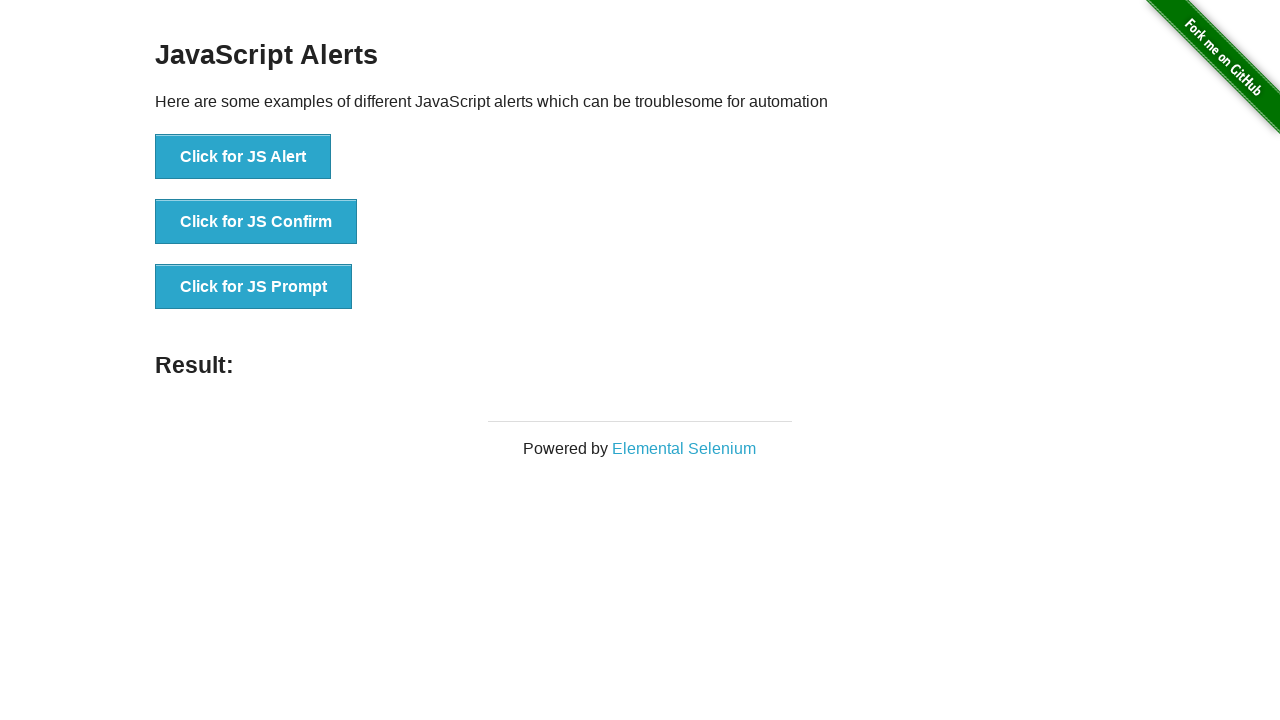

Clicked the 'Click for JS Alert' button at (243, 157) on xpath=//button[text()='Click for JS Alert']
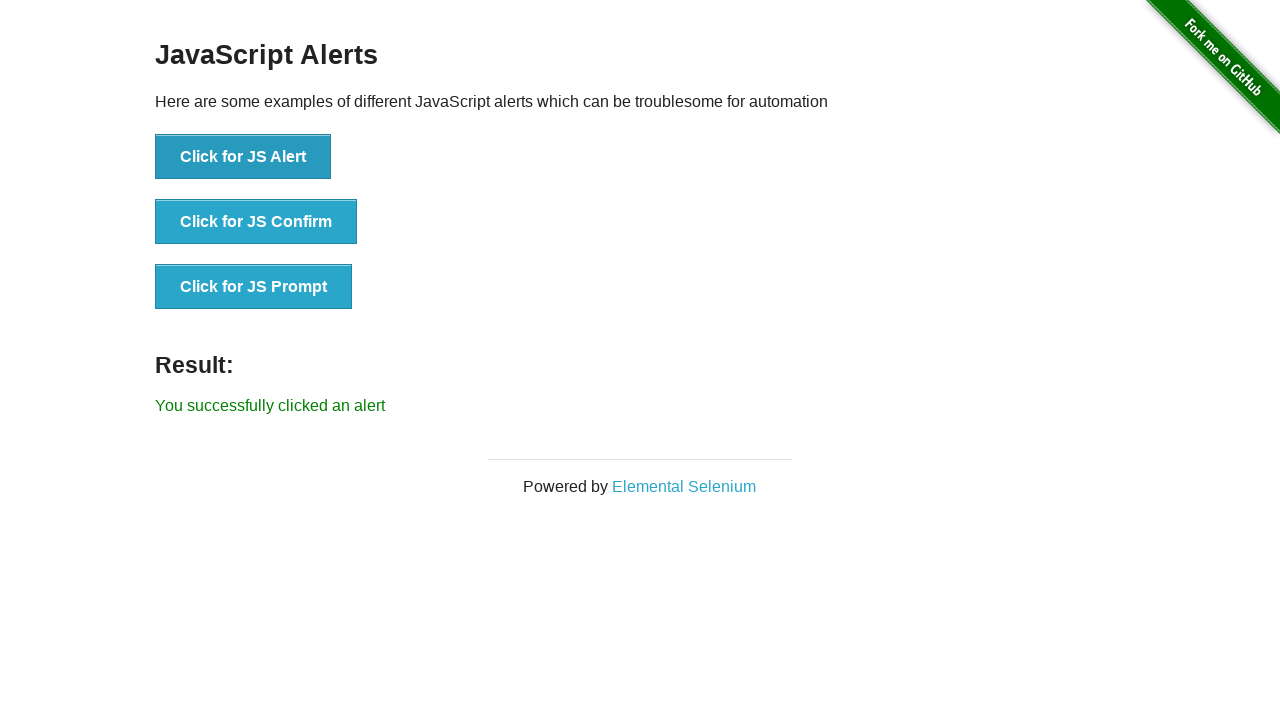

Set up dialog handler to accept alerts
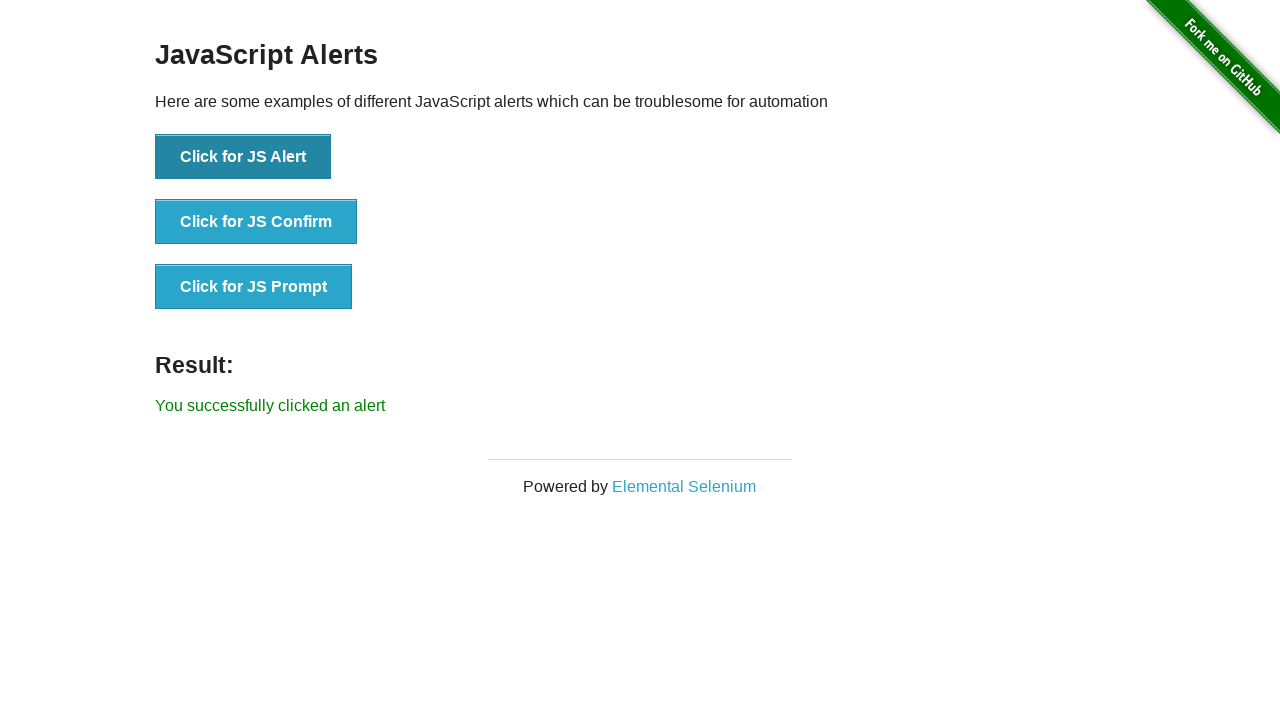

Clicked the 'Click for JS Alert' button again and accepted the alert at (243, 157) on xpath=//button[text()='Click for JS Alert']
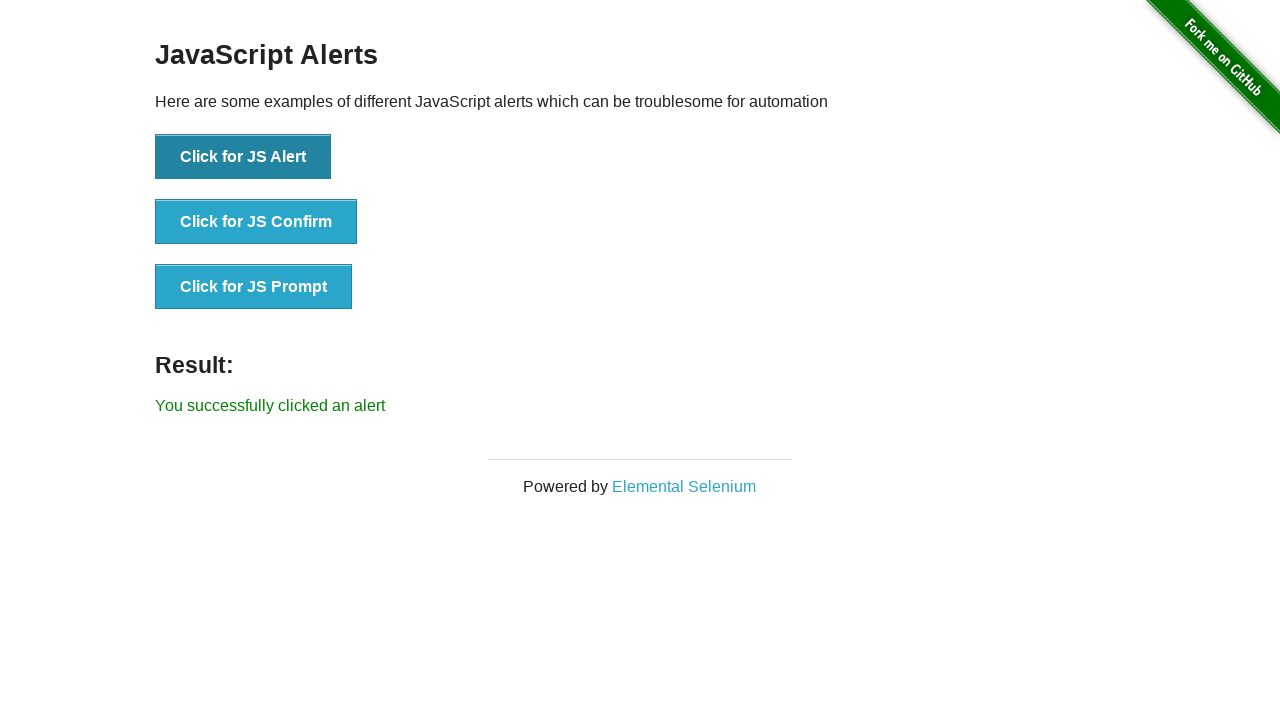

Waited 2 seconds for alert to be processed
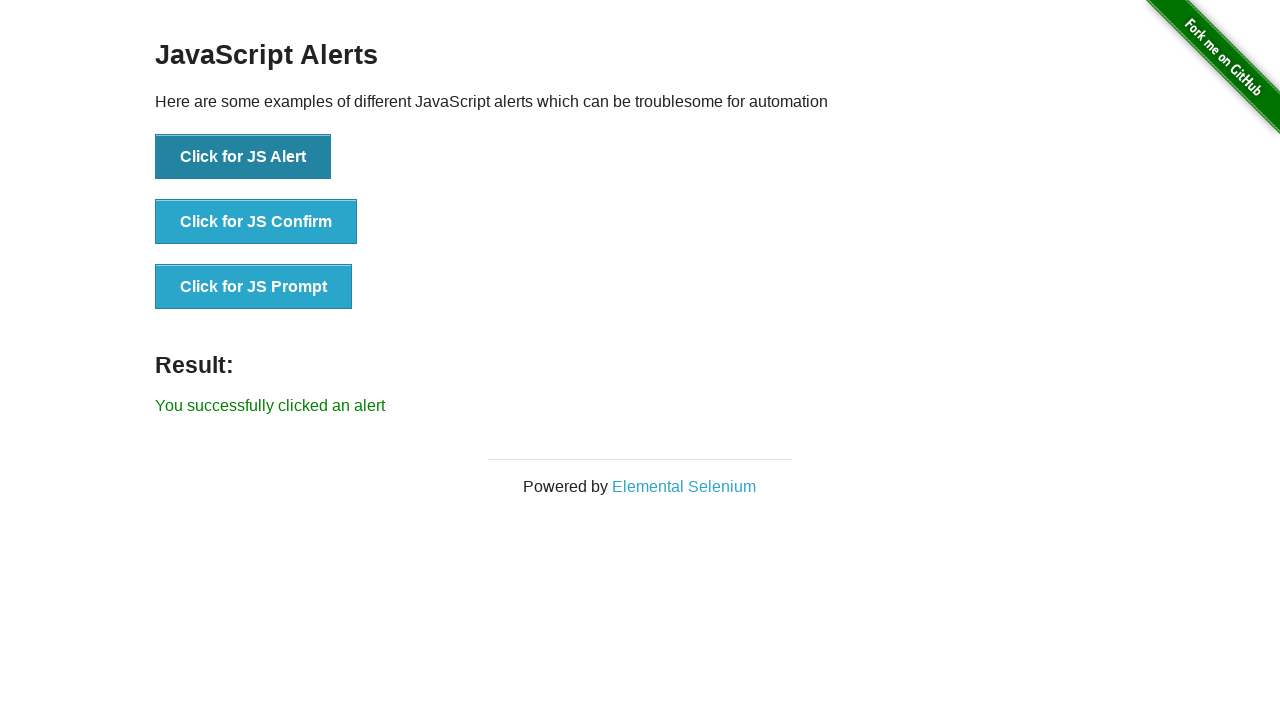

Clicked the 'Click for JS Confirm' button at (256, 222) on xpath=//button[text()='Click for JS Confirm']
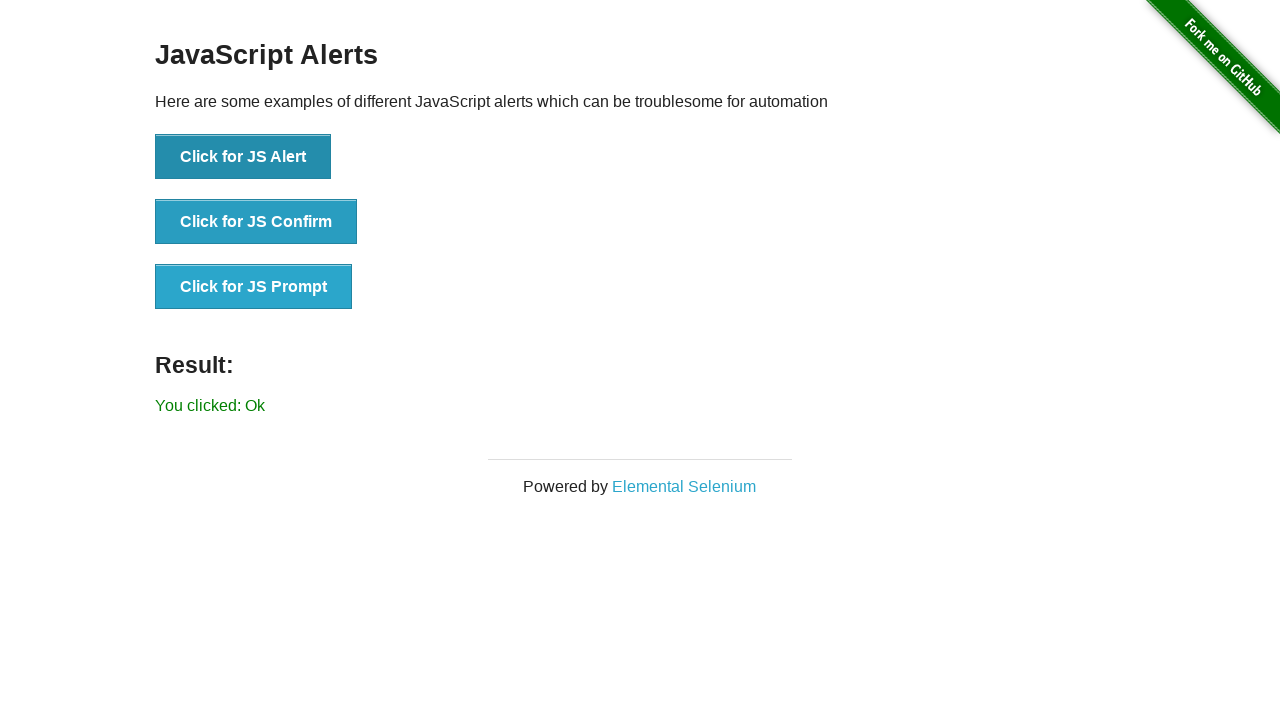

Waited 2 seconds after clicking confirm button
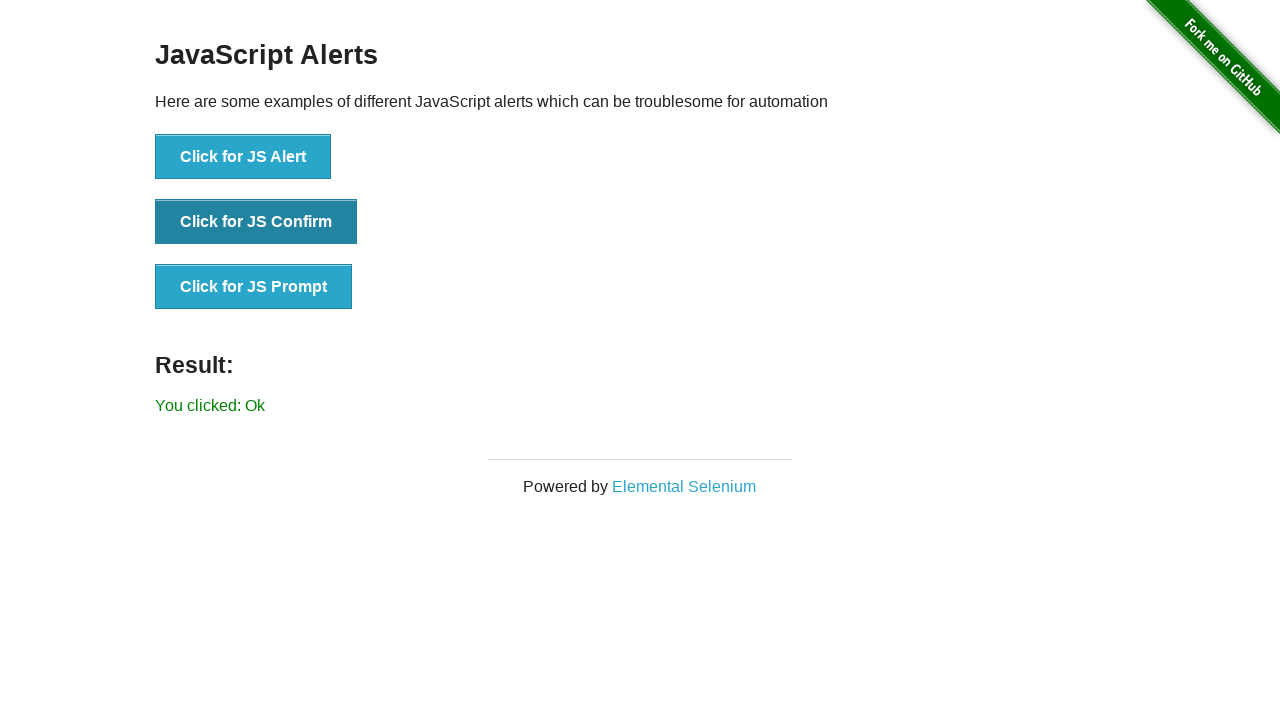

Clicked the 'Click for JS Confirm' button again at (256, 222) on xpath=//button[text()='Click for JS Confirm']
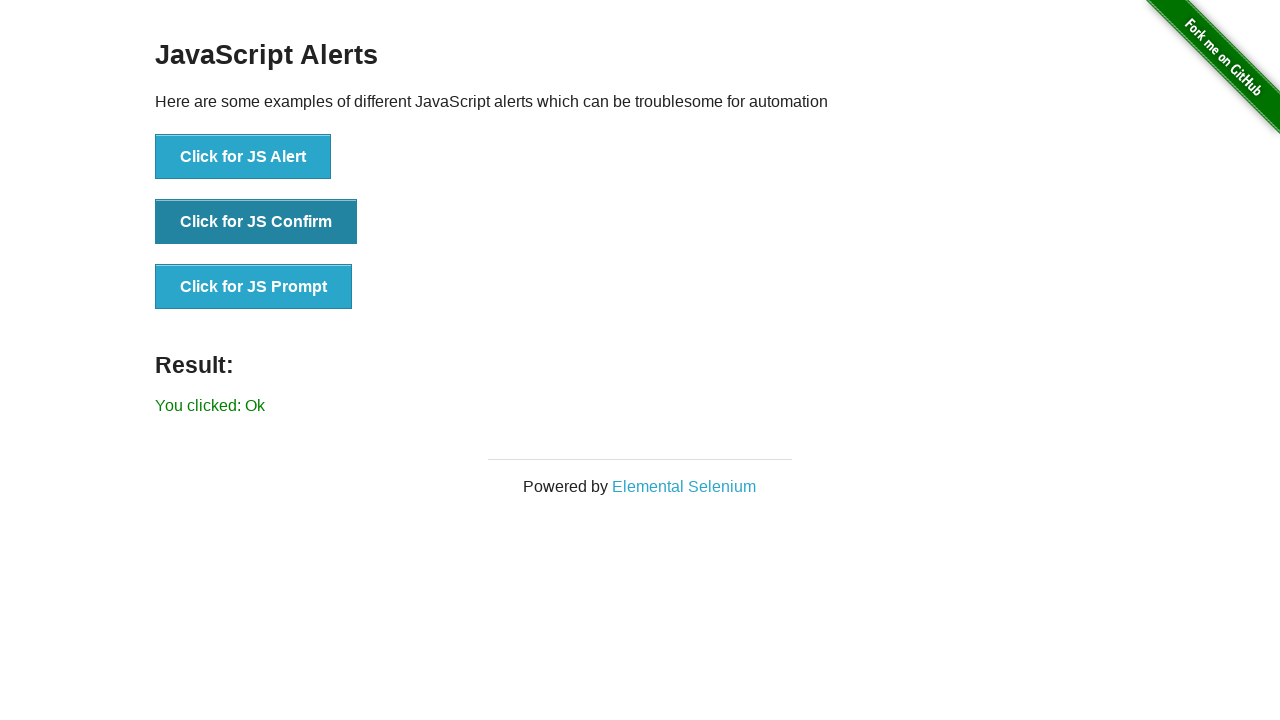

Waited 2 seconds after second confirm button click
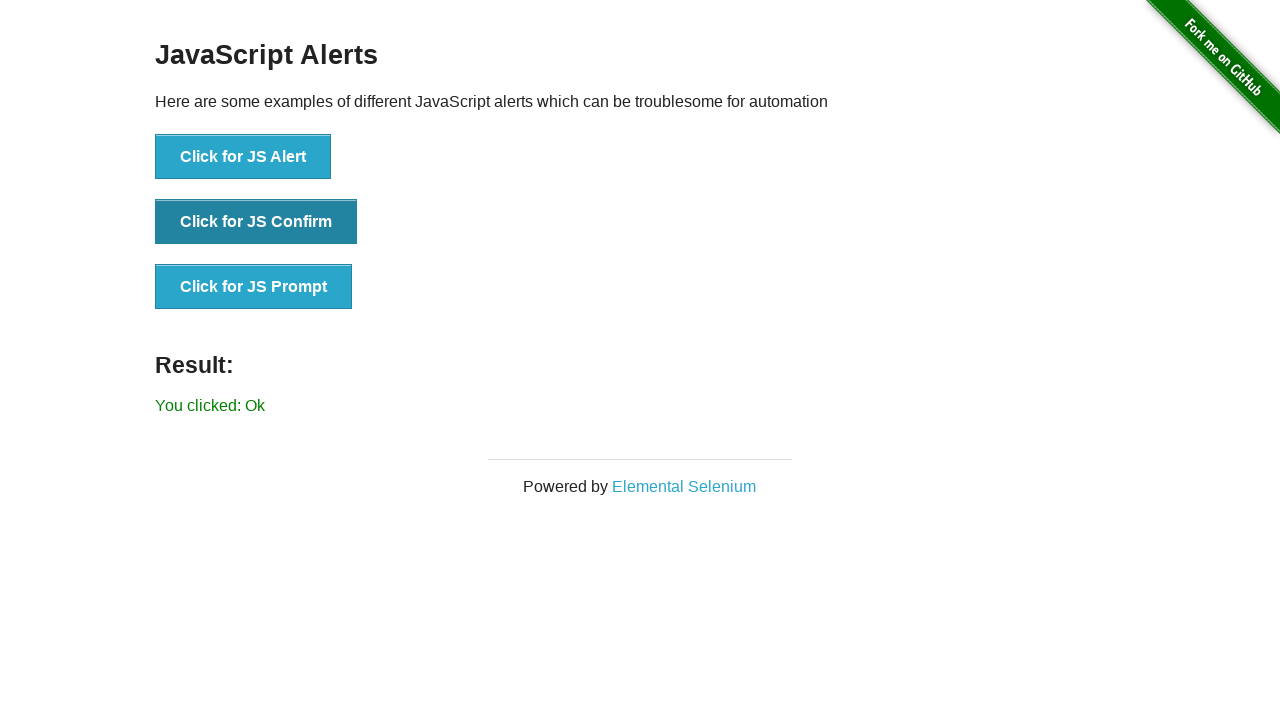

Set up dialog handler to accept prompt with text 'welcome'
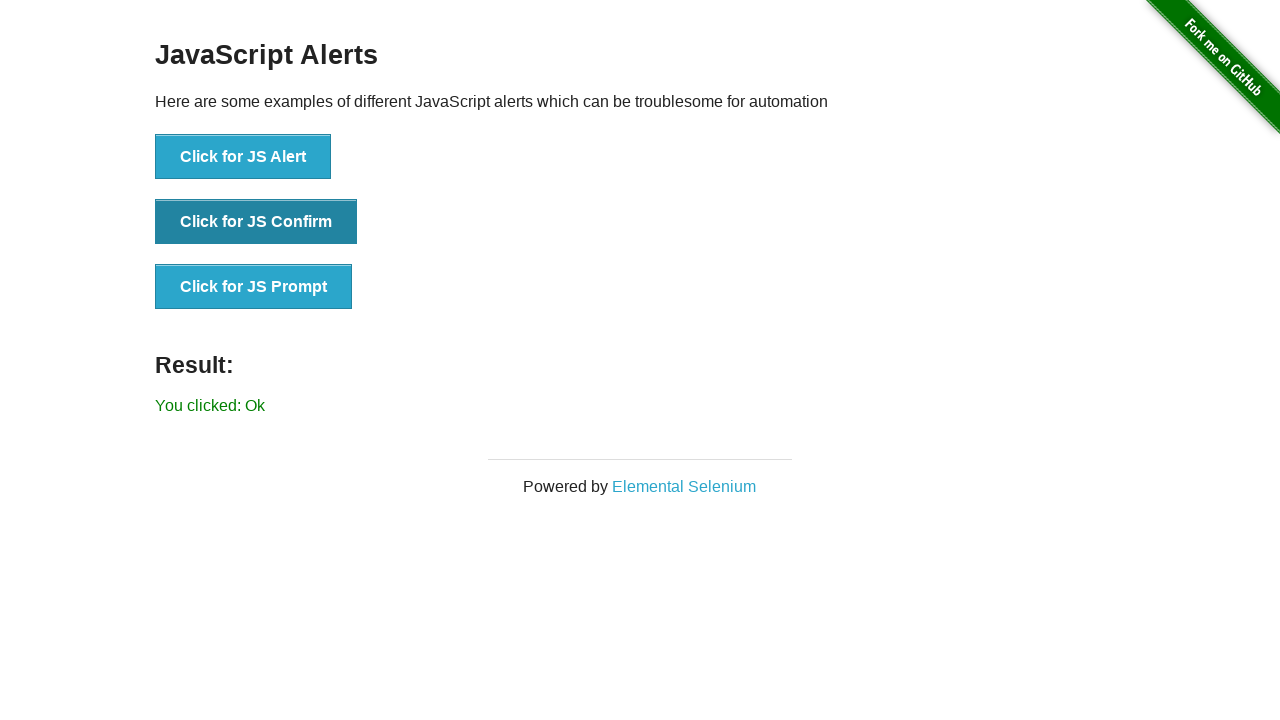

Clicked the 'Click for JS Prompt' button and handled prompt with text input at (254, 287) on xpath=//button[text()='Click for JS Prompt']
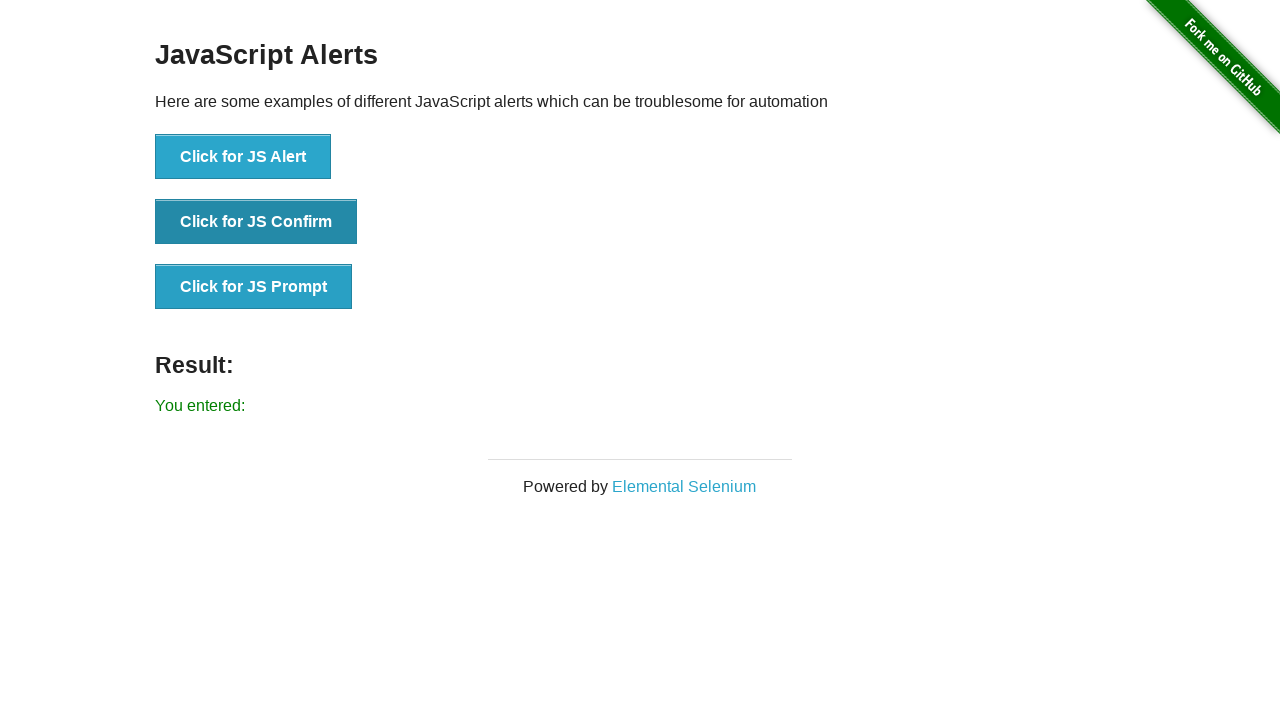

Waited 2 seconds after prompt was handled
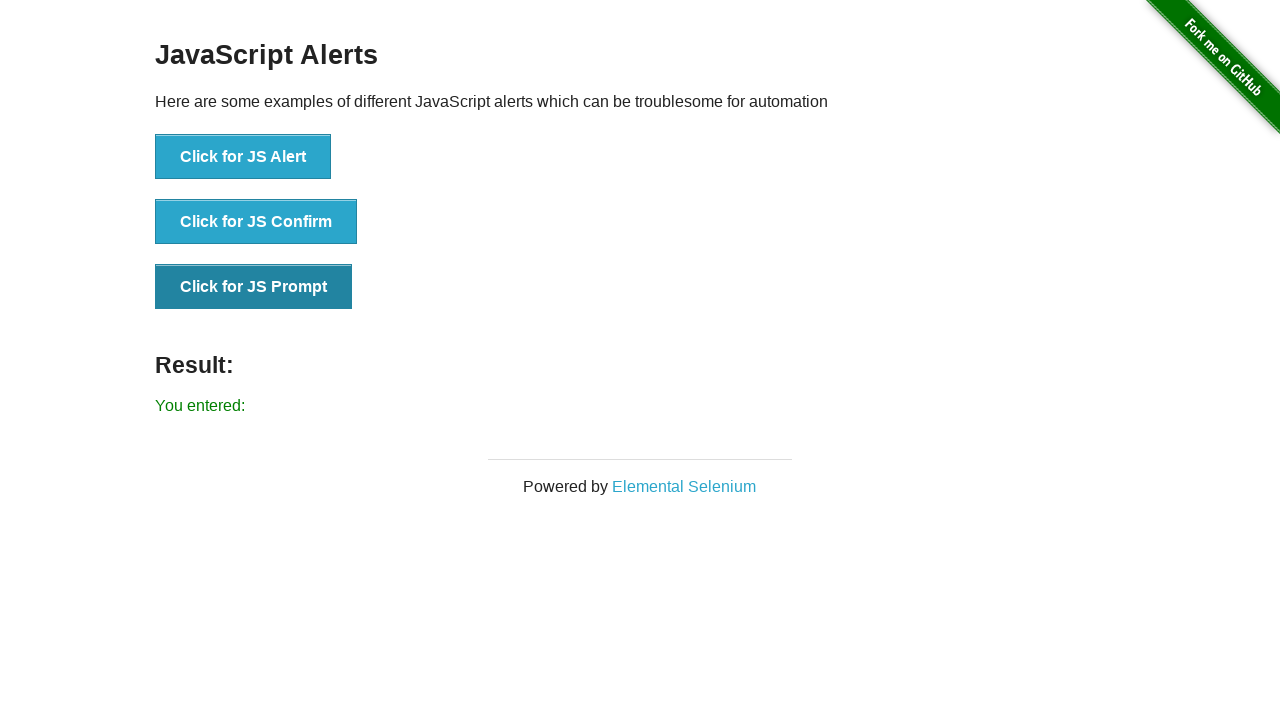

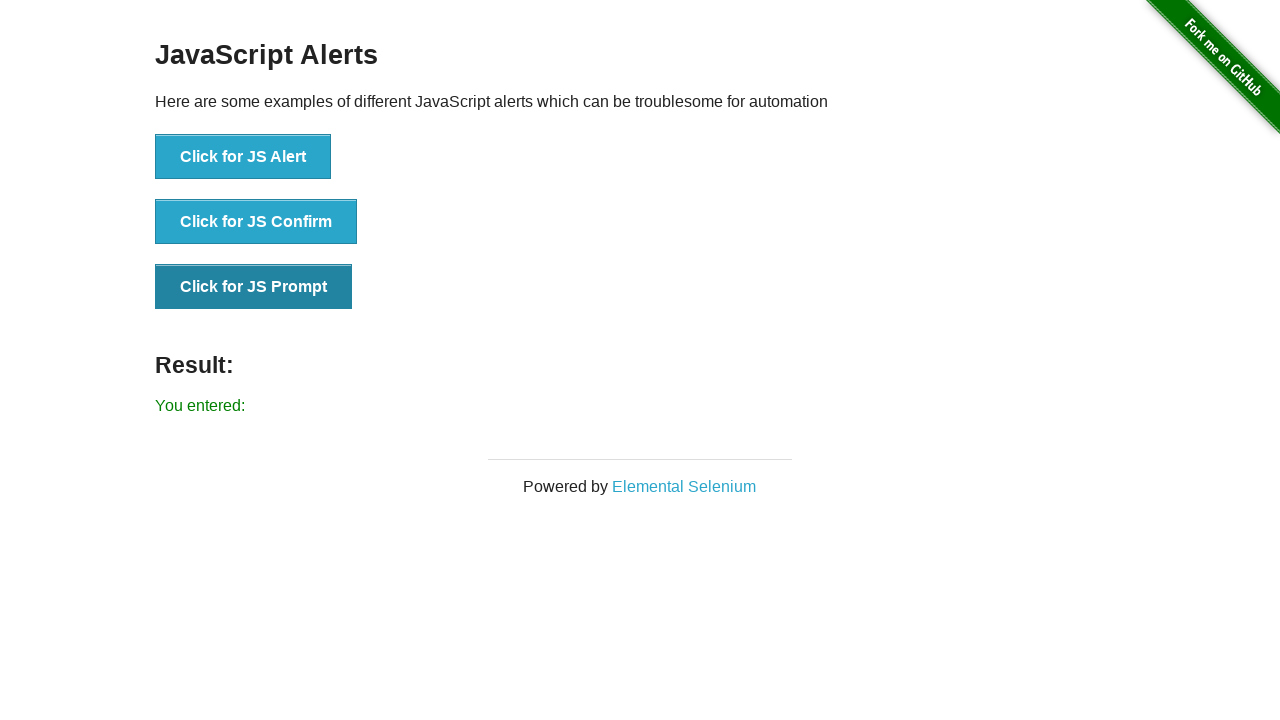